Tests renaming a button by clicking on Text Input link, entering new button name in text field, and clicking update button

Starting URL: http://uitestingplayground.com/home

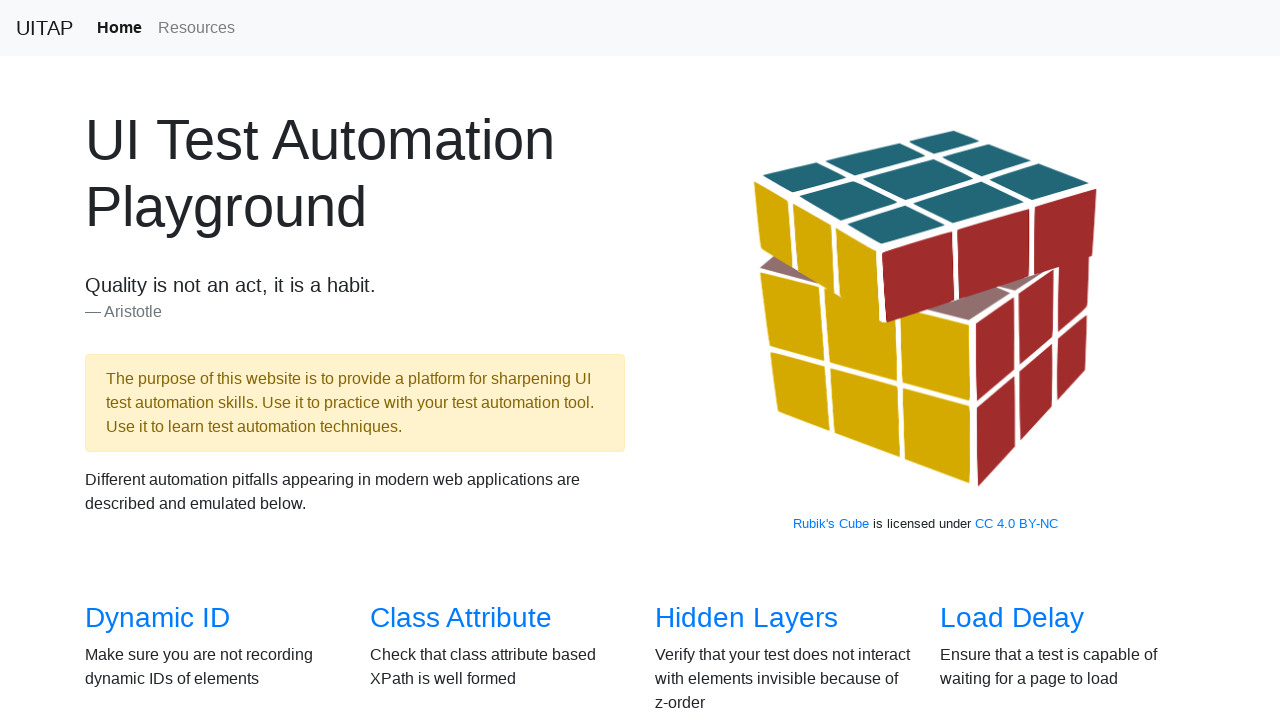

Clicked on Text Input link at (1002, 360) on xpath=//section[@id = 'overview']//a[text() = 'Text Input']
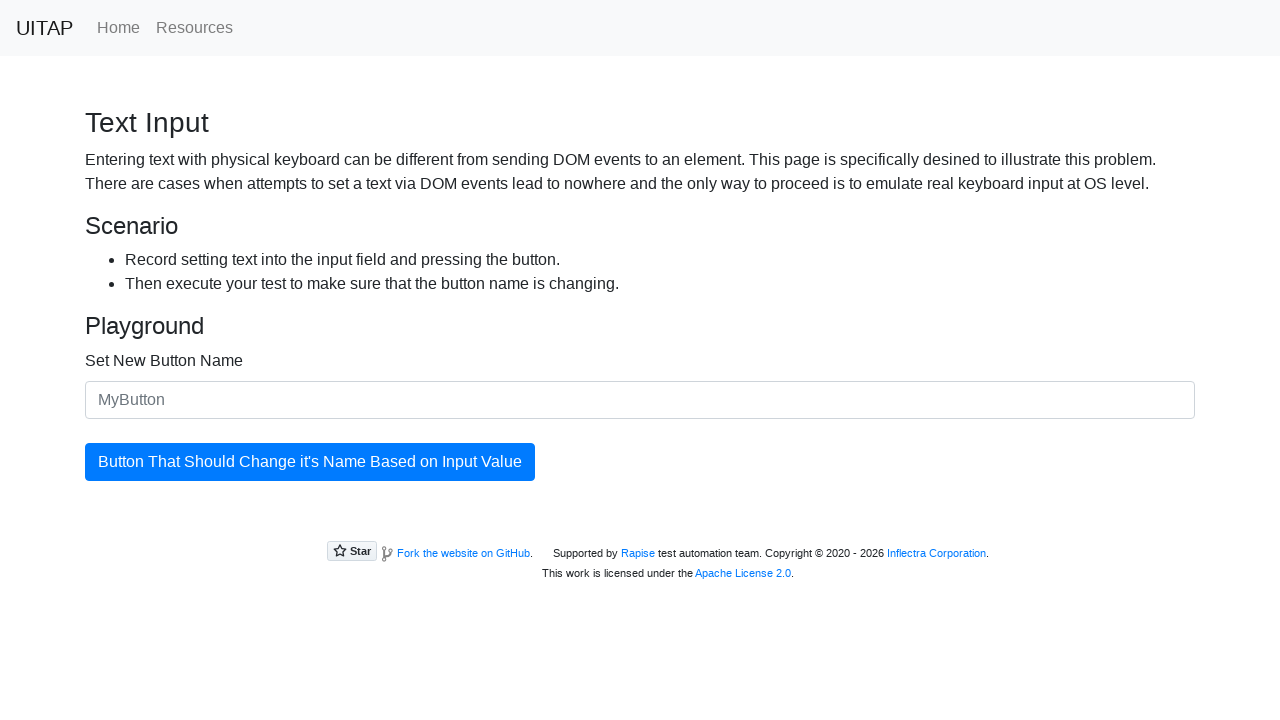

Entered 'new button name' in text field on //input[@id='newButtonName']
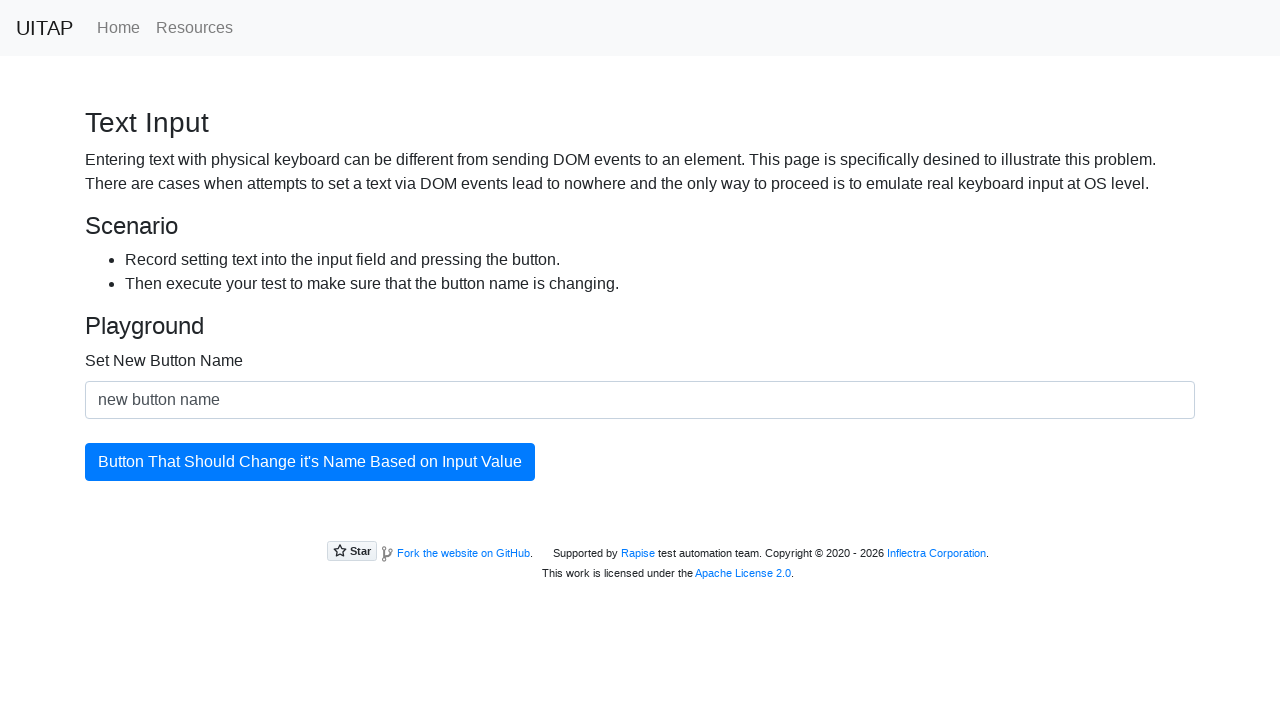

Clicked update button to rename the button at (310, 462) on xpath=//button[@id='updatingButton']
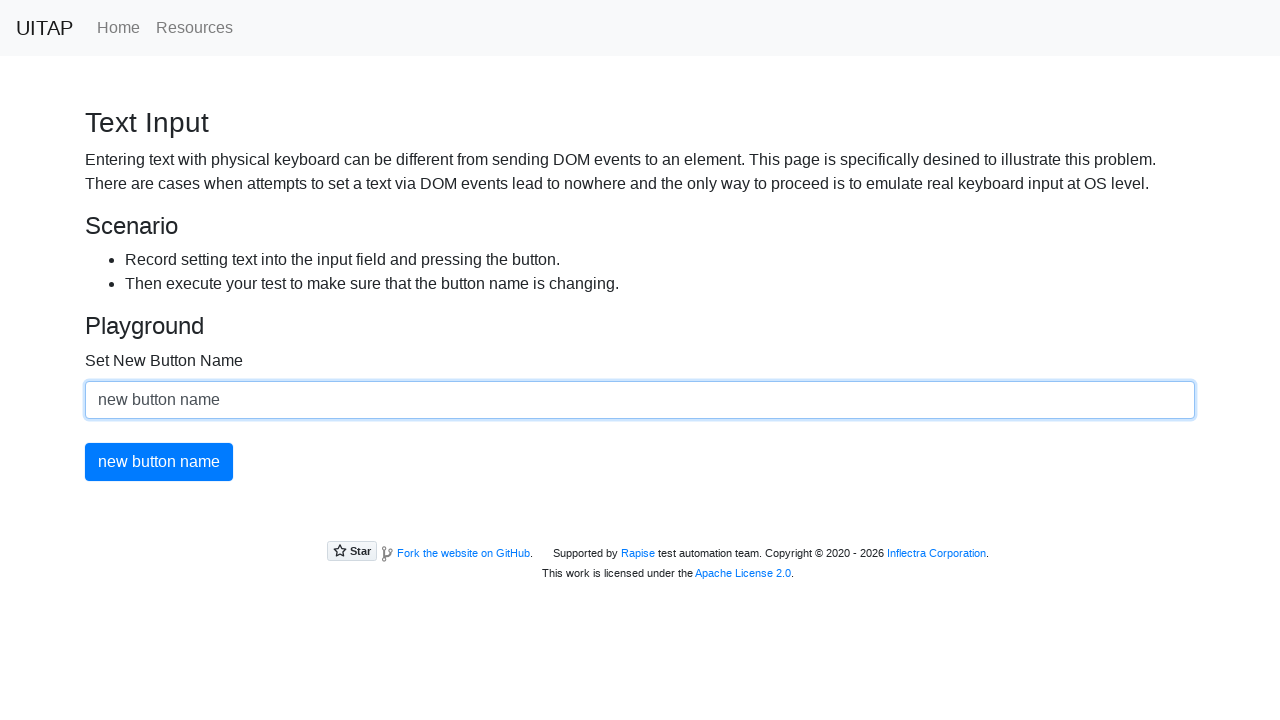

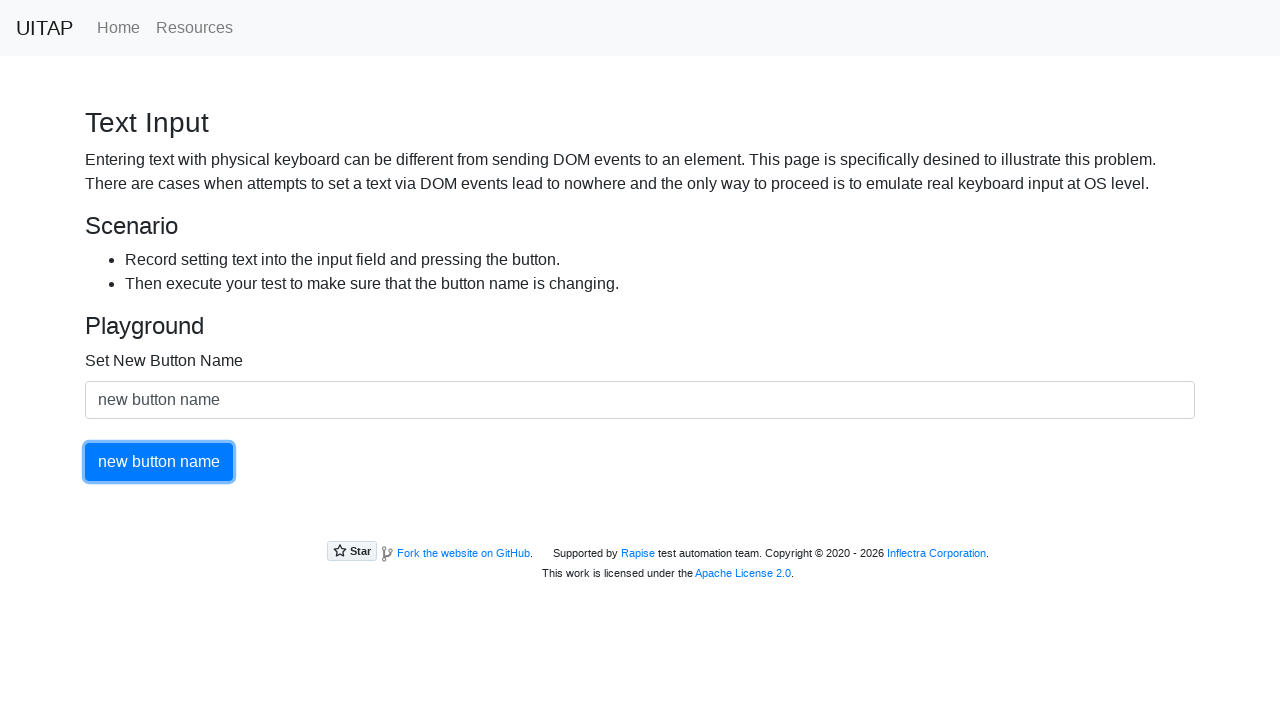